Tests GitHub search functionality by searching for a specific repository, navigating to it, opening the Issues tab, and verifying a specific issue exists.

Starting URL: https://github.com

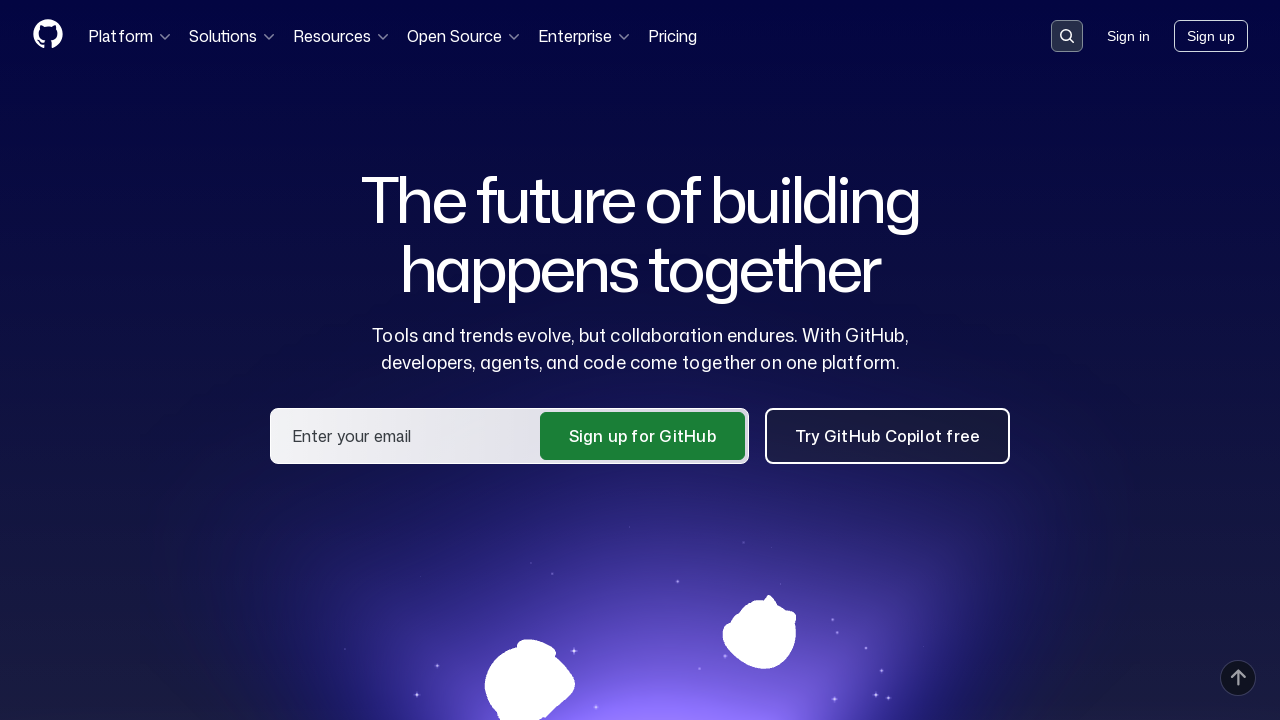

Clicked on the search input container at (1067, 36) on .search-input-container
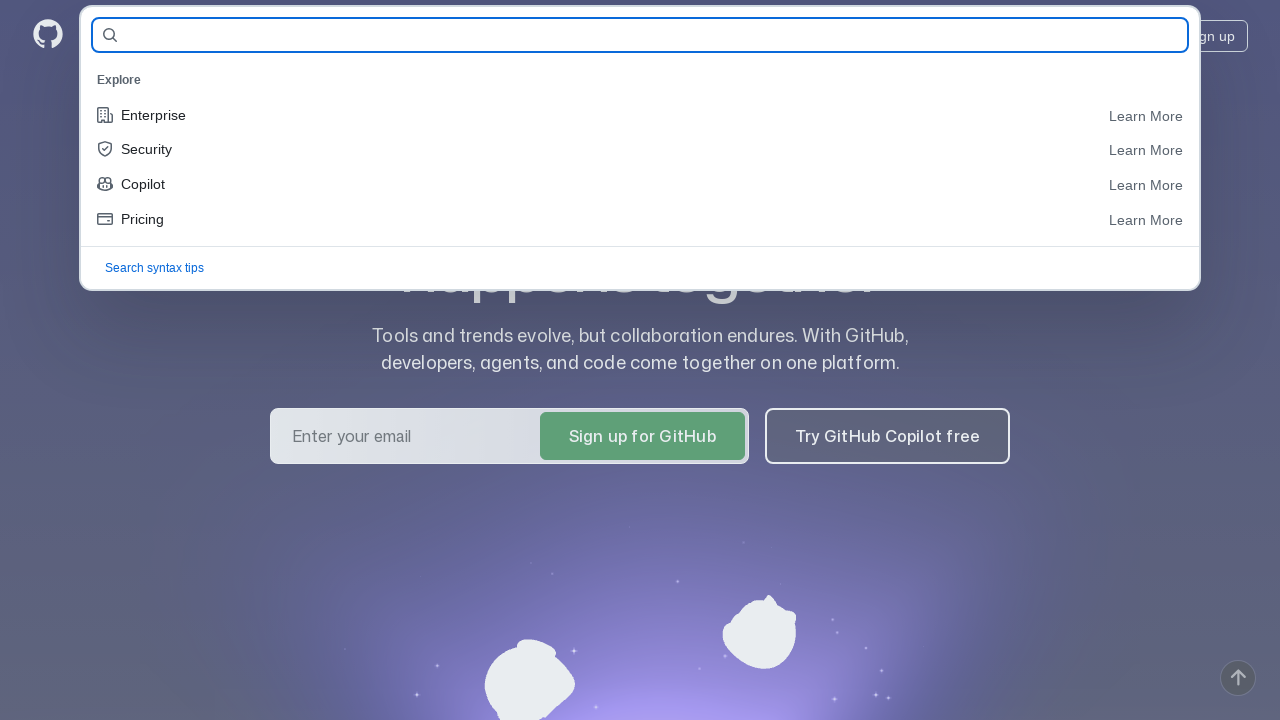

Filled search field with repository name 'k-bessonov/QaGuru_HM_3' on #query-builder-test
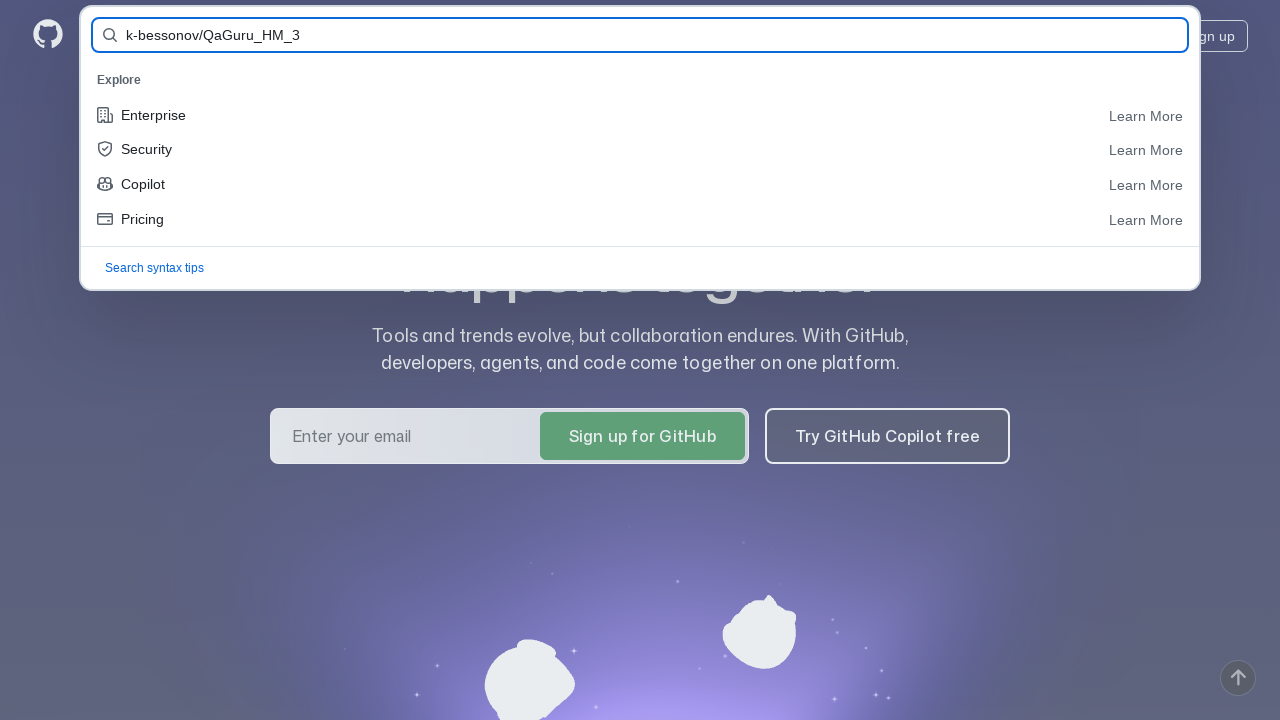

Pressed Enter to submit the search form on #query-builder-test
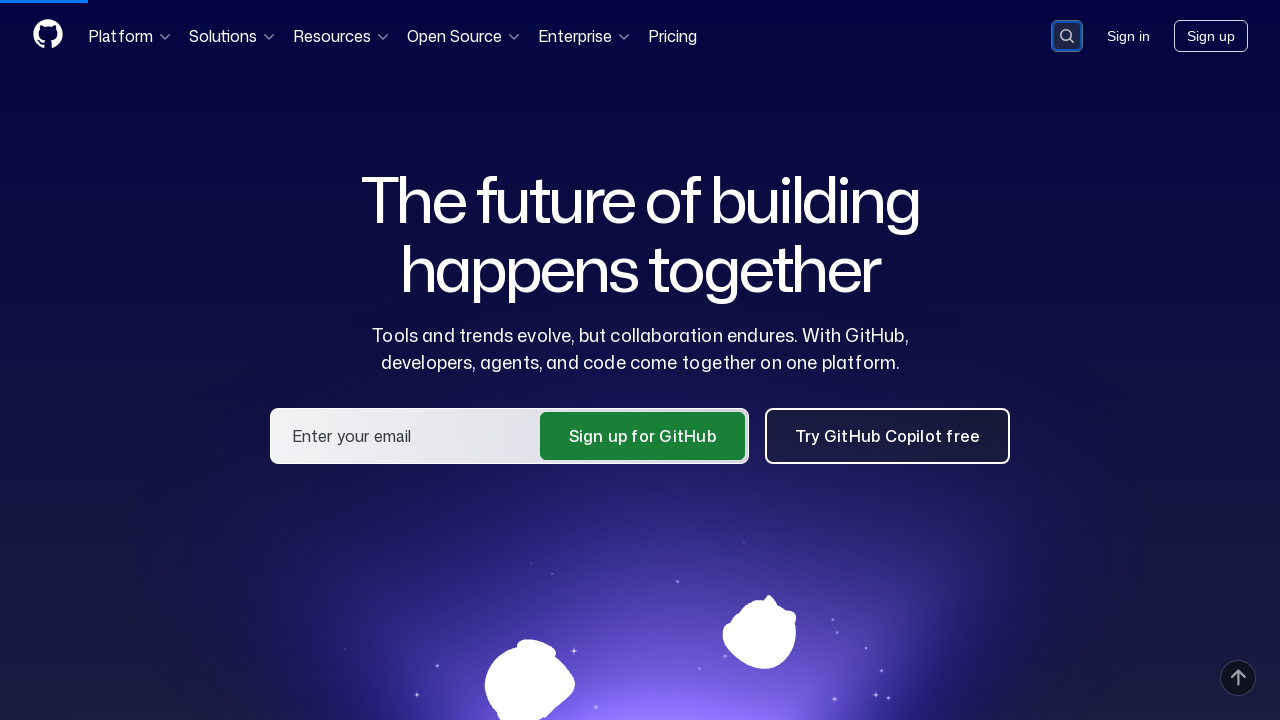

Clicked on the repository link 'k-bessonov/QaGuru_HM_3' in search results at (470, 161) on a:has-text('k-bessonov/QaGuru_HM_3')
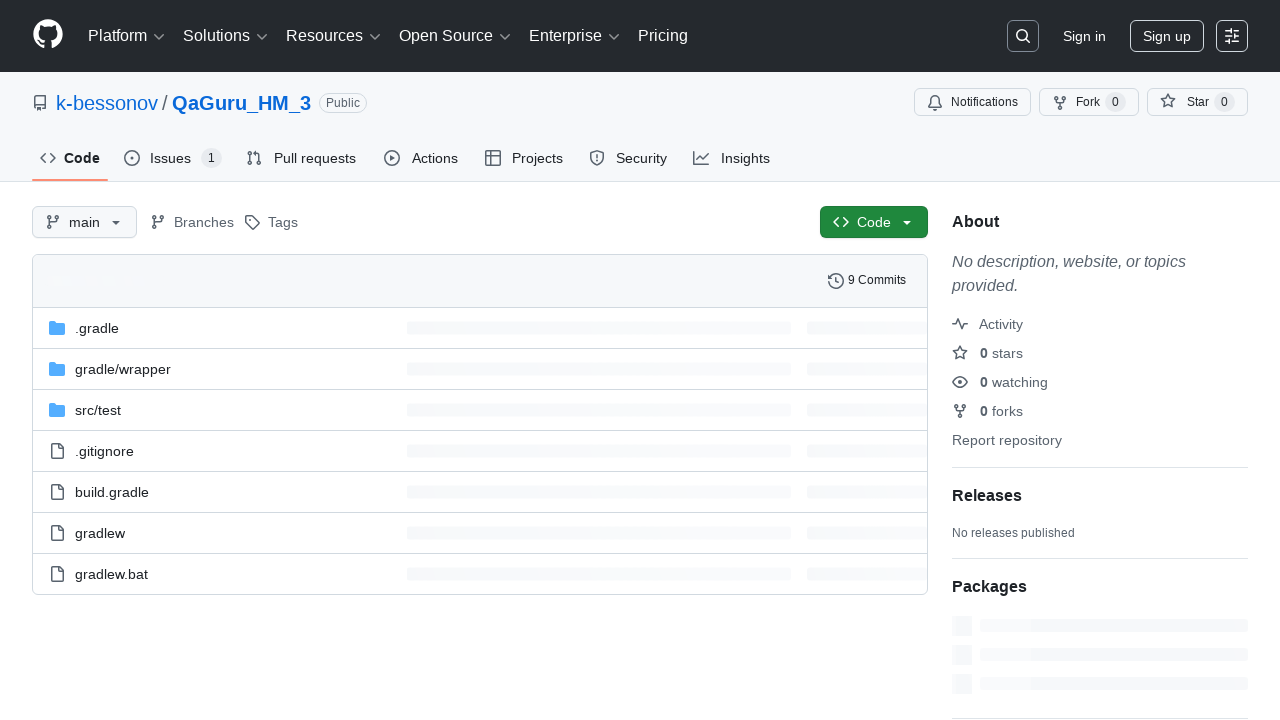

Clicked on the Issues tab to navigate to issues at (173, 158) on #issues-tab
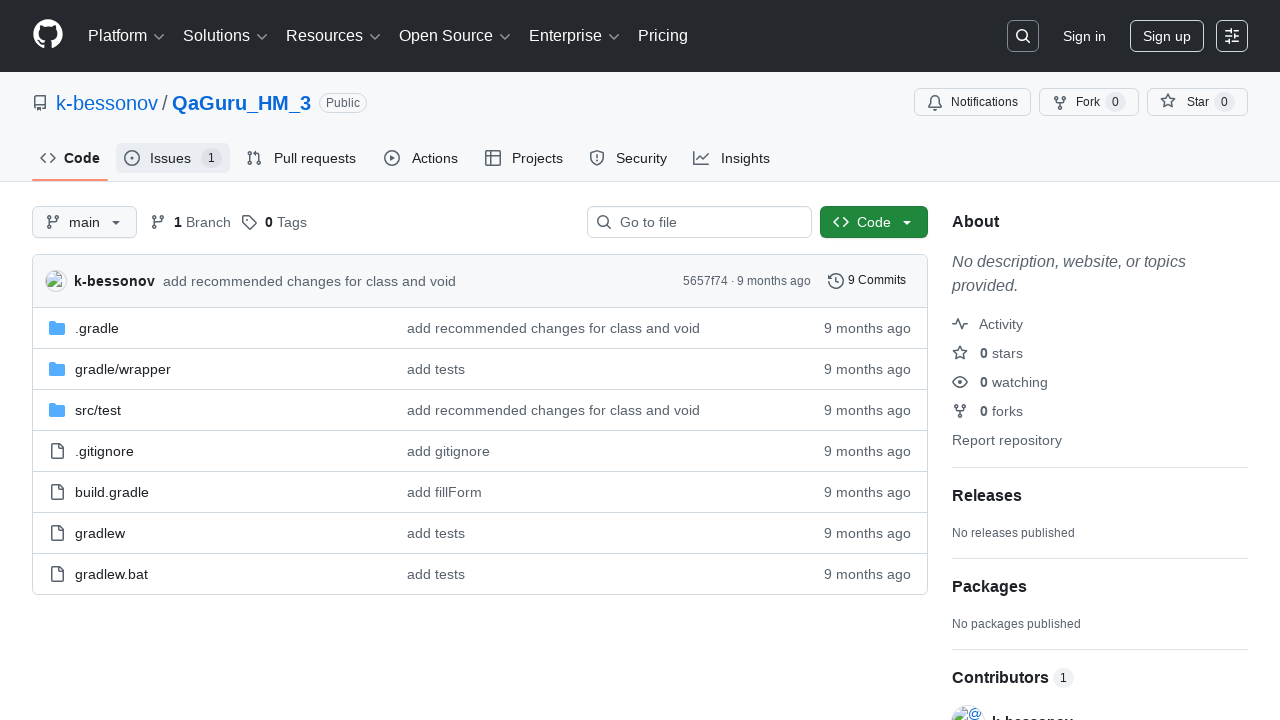

Verified that issue #1 exists on the page
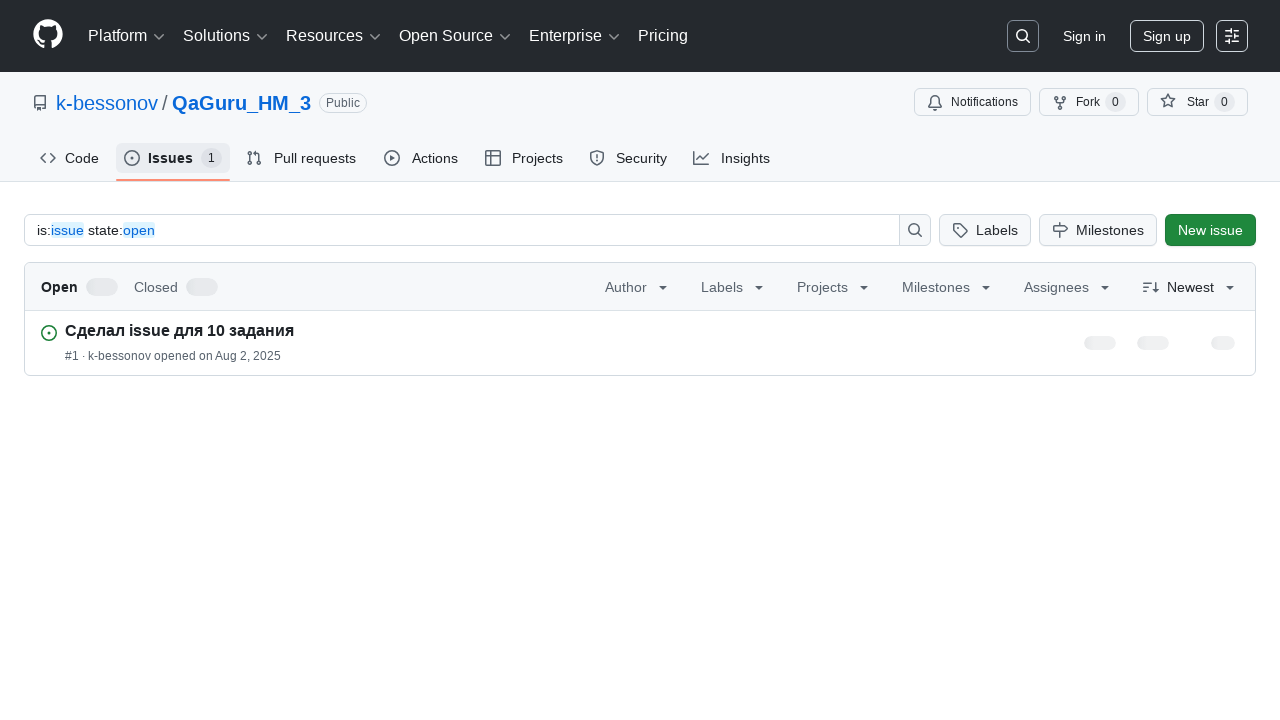

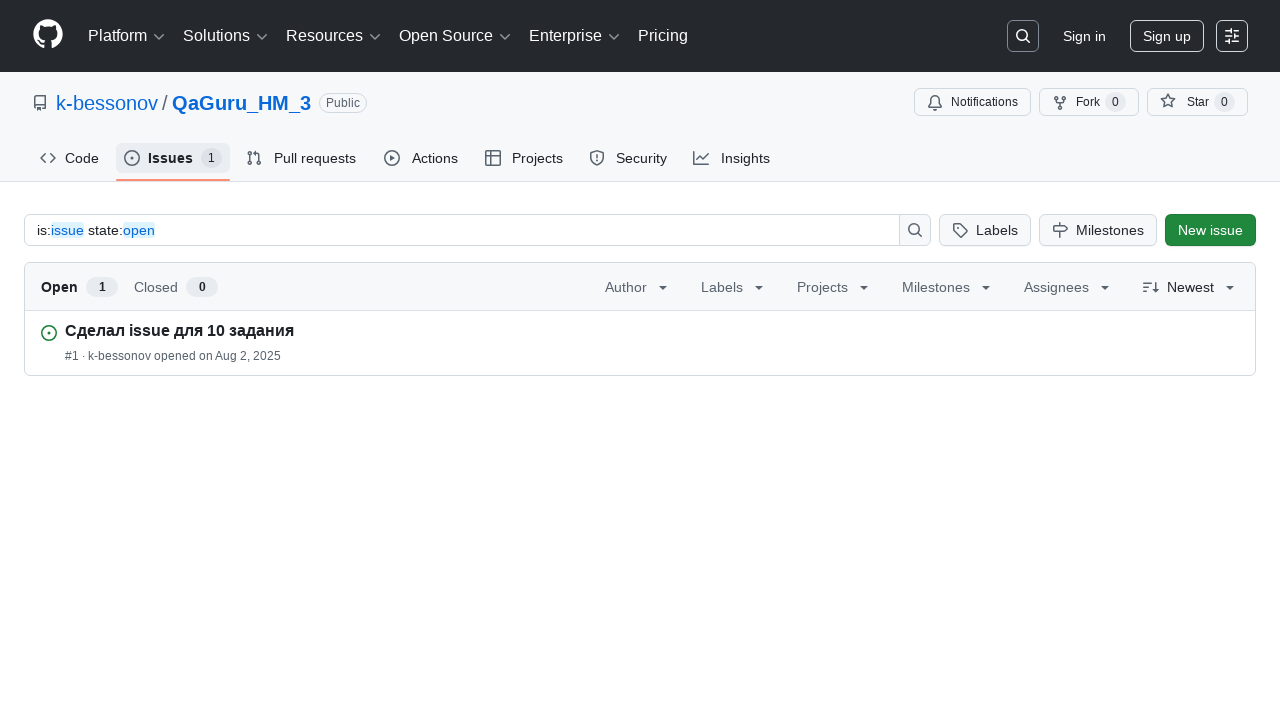